Opens a modal dialog by clicking a button and verifies the modal content is displayed

Starting URL: https://applitools.github.io/demo/TestPages/ModalsPage/index.html

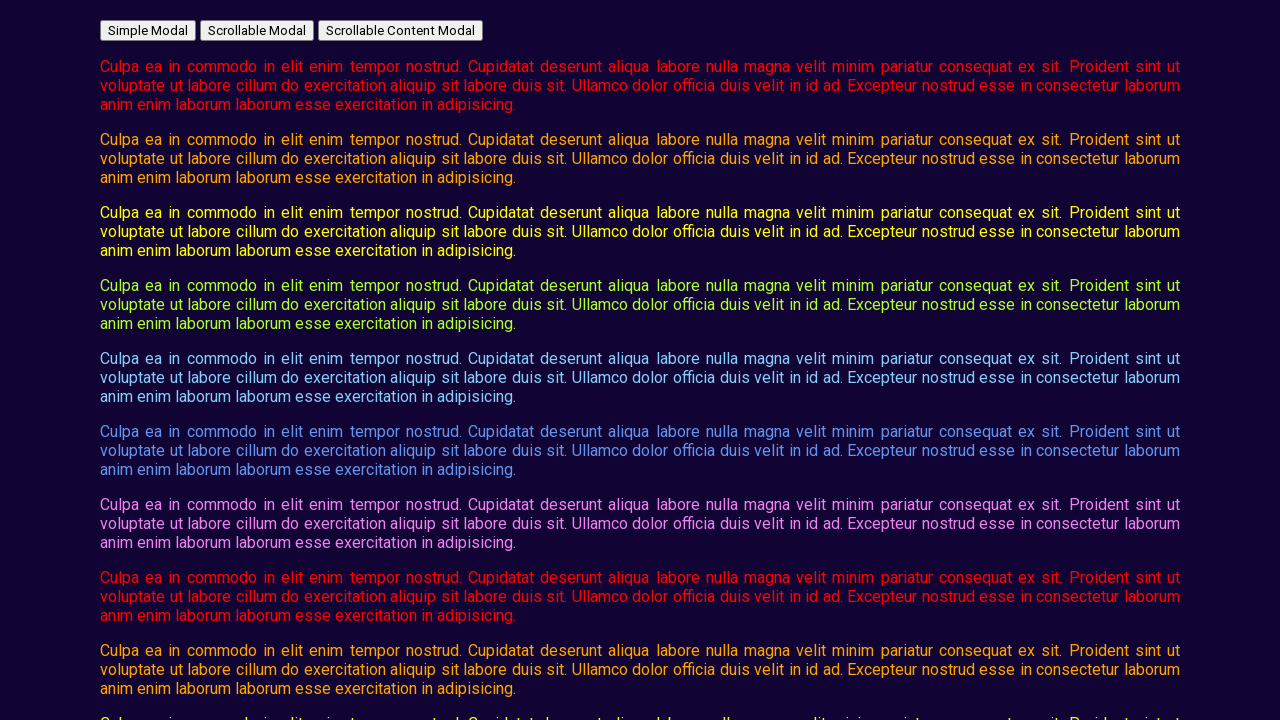

Clicked button to open modal dialog at (148, 30) on #open_simple_modal
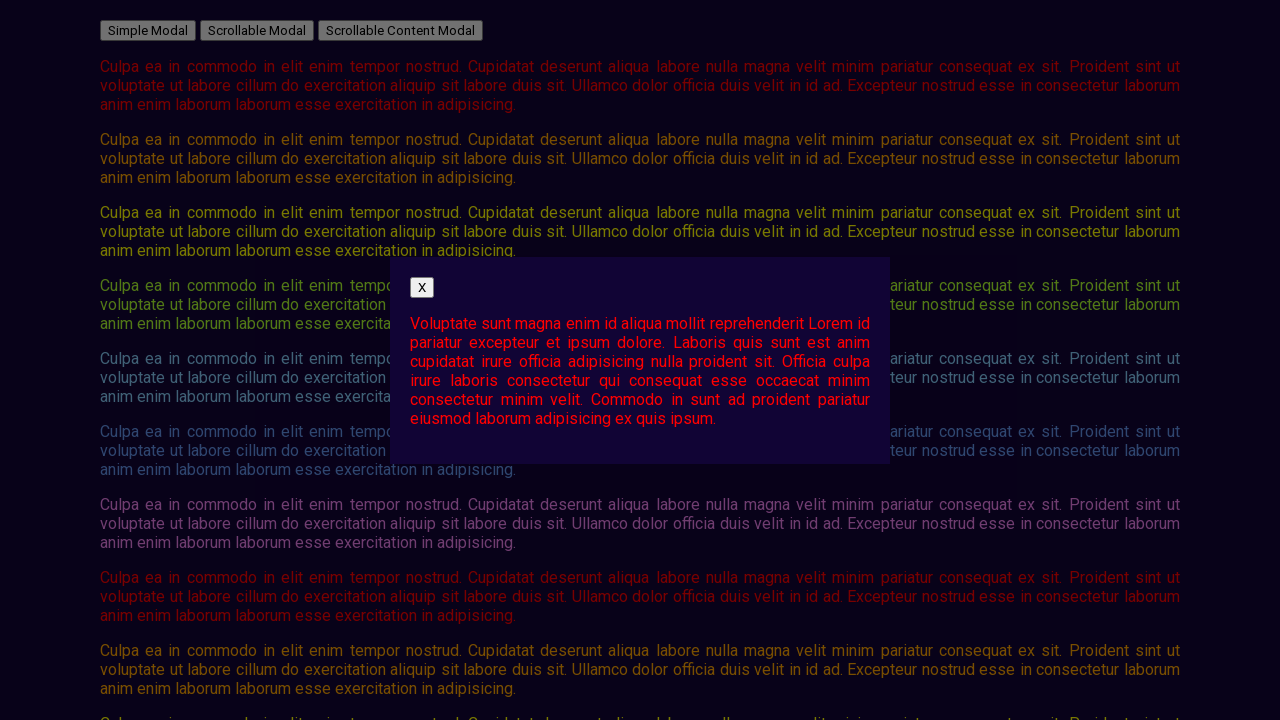

Modal content became visible
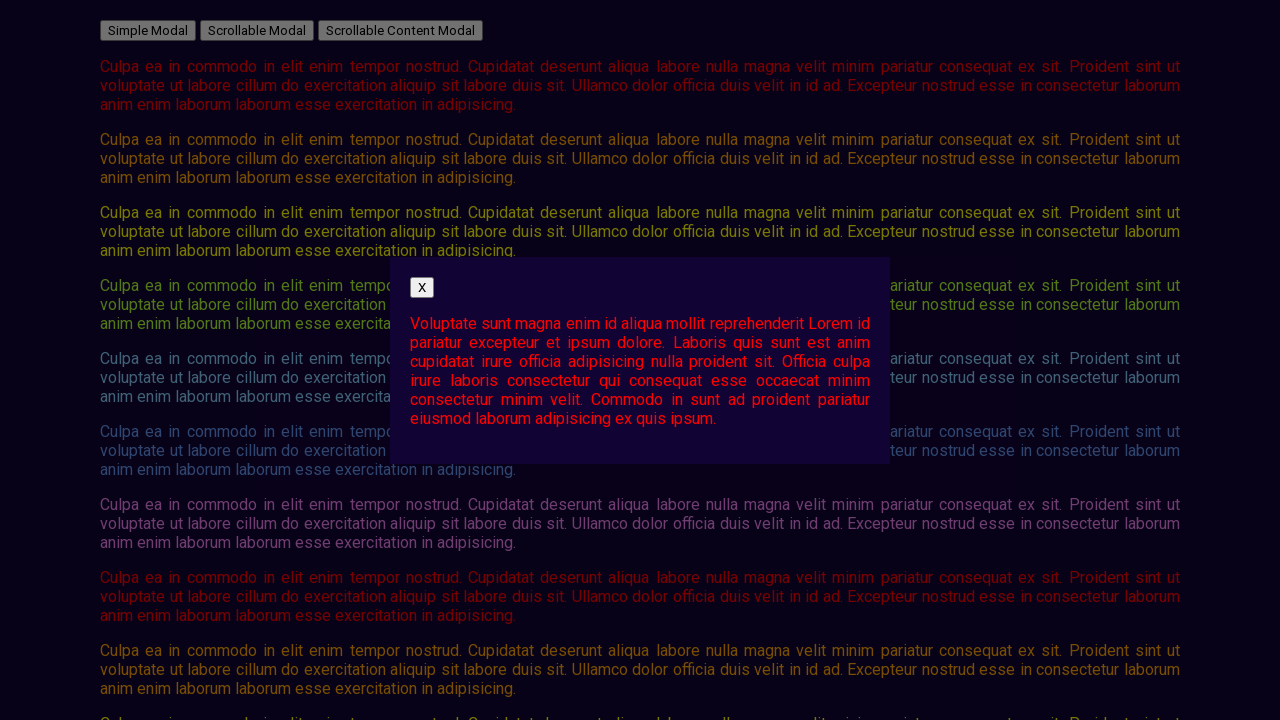

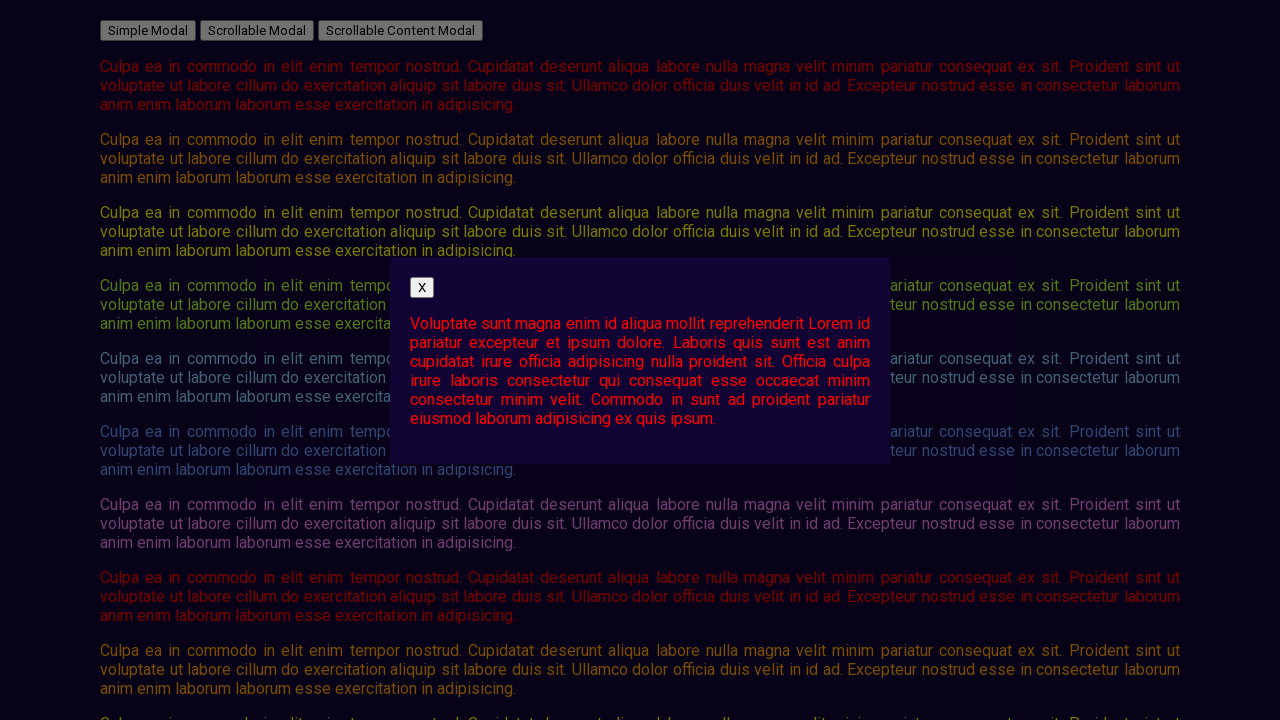